Searches for books on the Labirint.ru website by entering a search term and clicking the search button

Starting URL: http://labirint.ru/

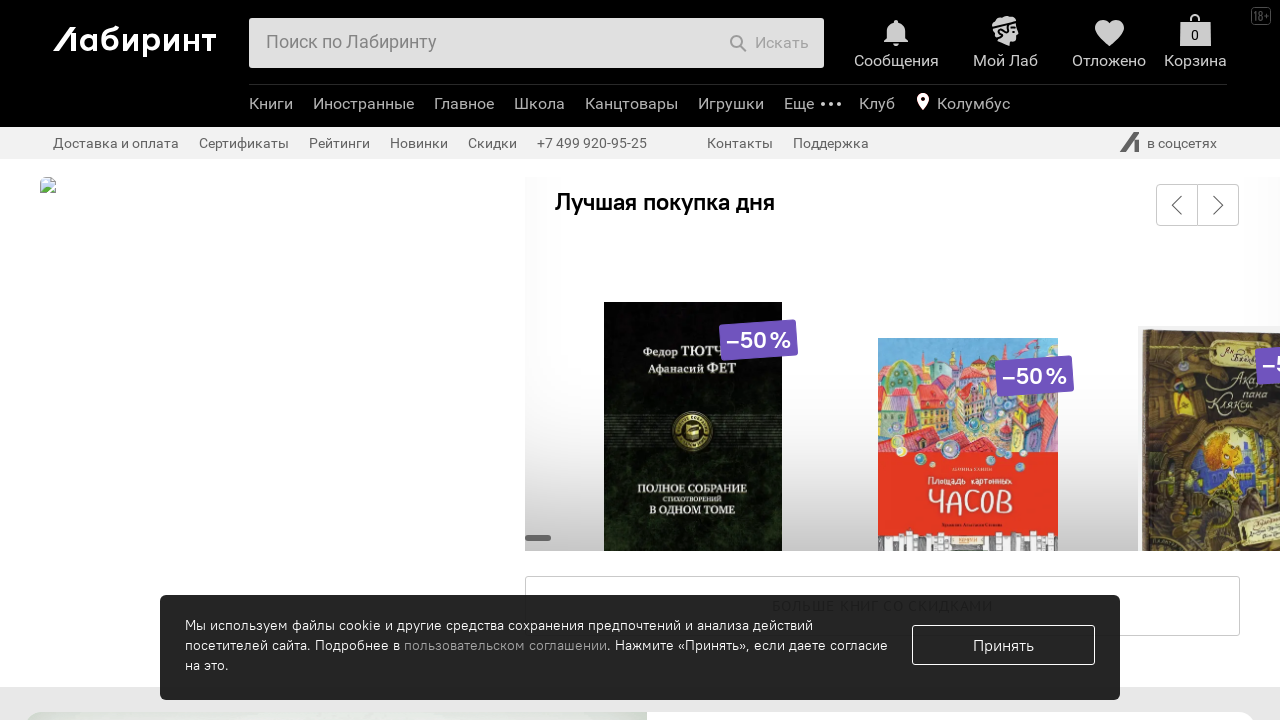

Filled search field with 'Python programming' on #search-field
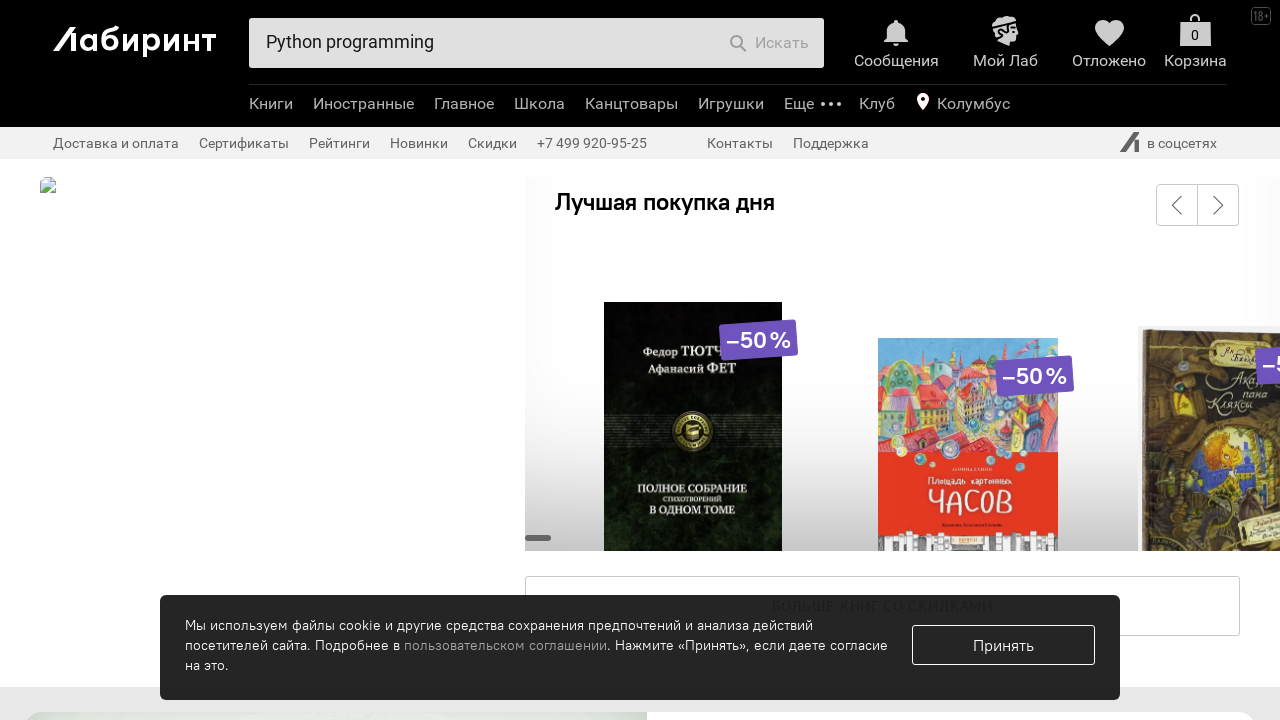

Clicked search button at (738, 44) on .b-header-b-search-e-srch-icon
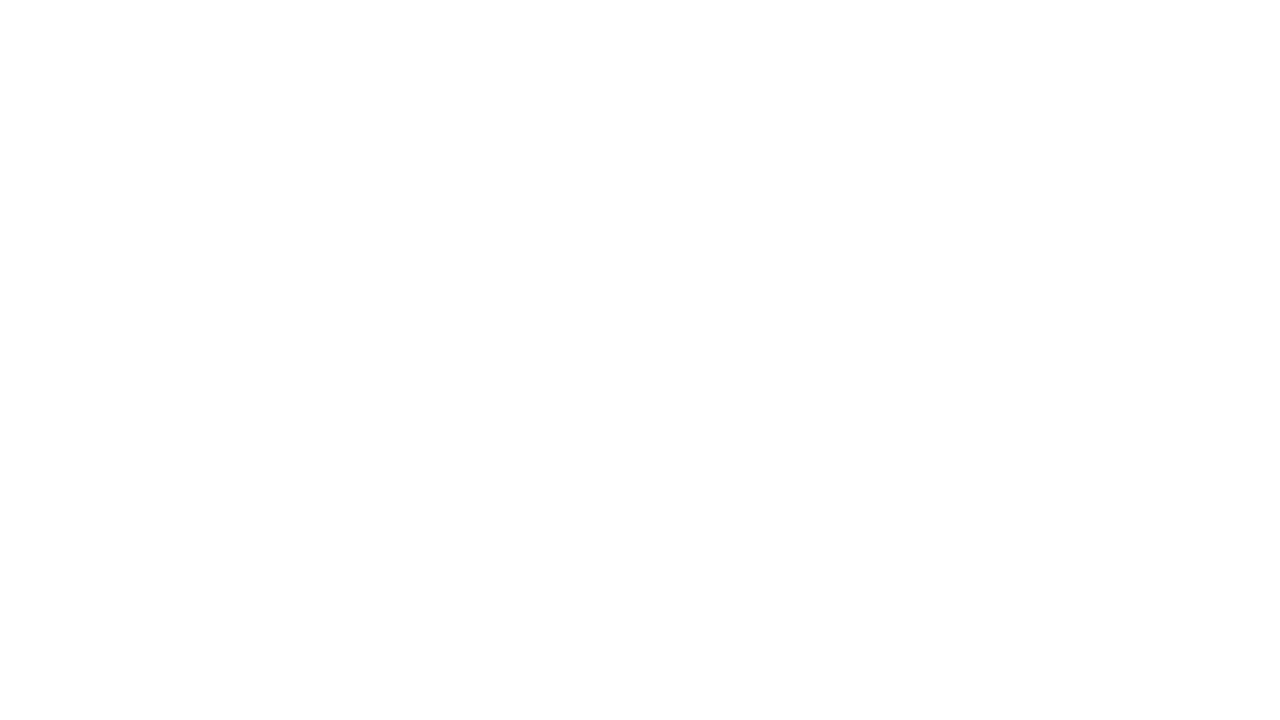

Search results loaded on Labirint.ru
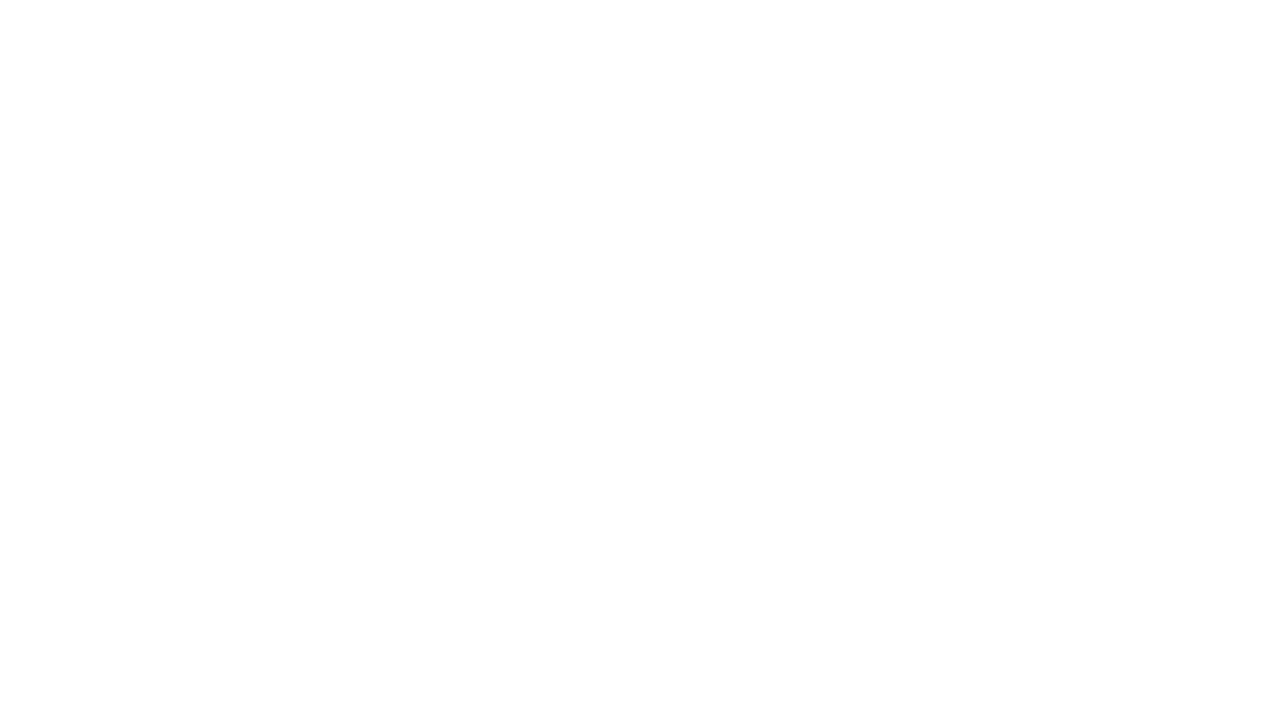

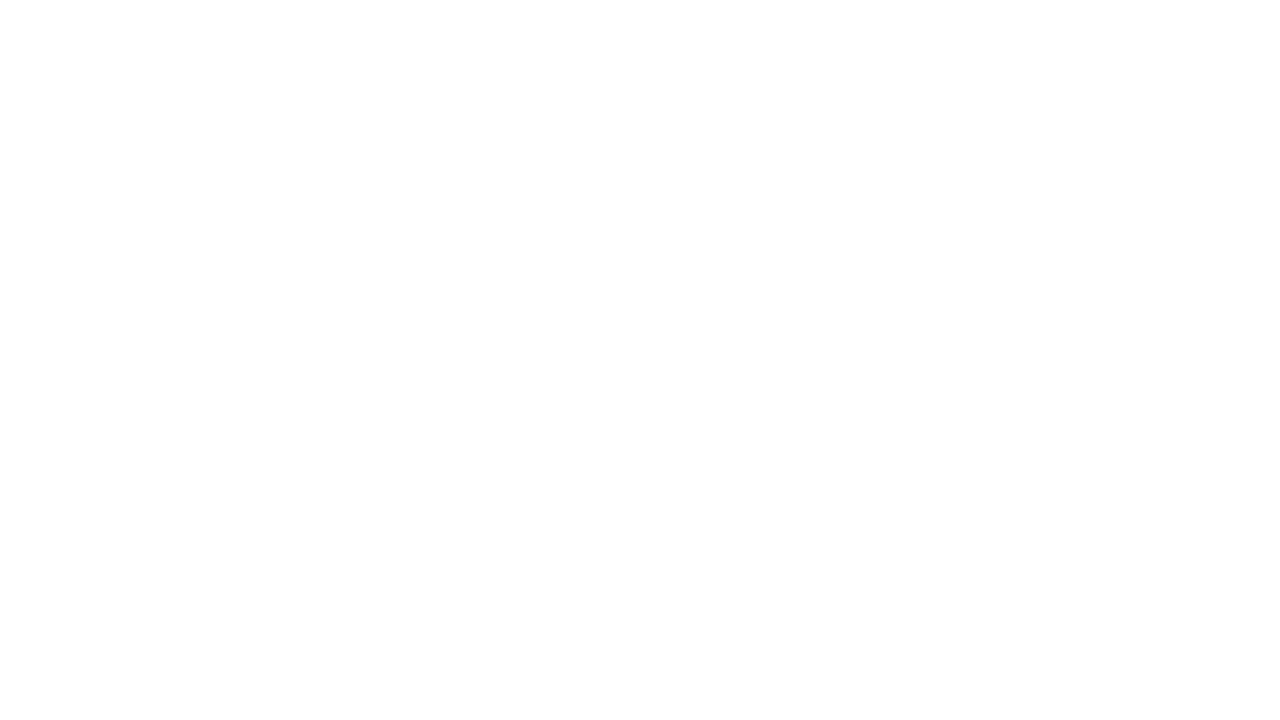